Tests radio button functionality on a registration form by checking display status, clicking female and male radio buttons, and verifying selection states

Starting URL: http://demo.automationtesting.in/Register.html

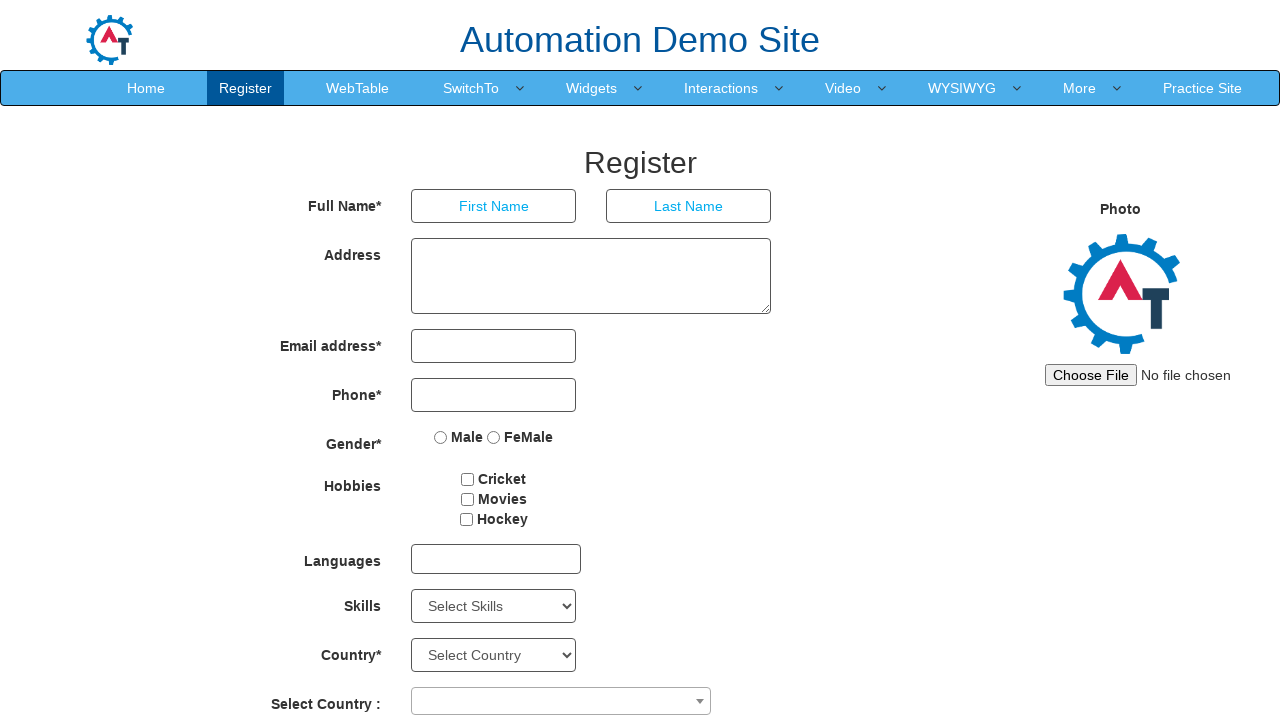

Located female radio button element
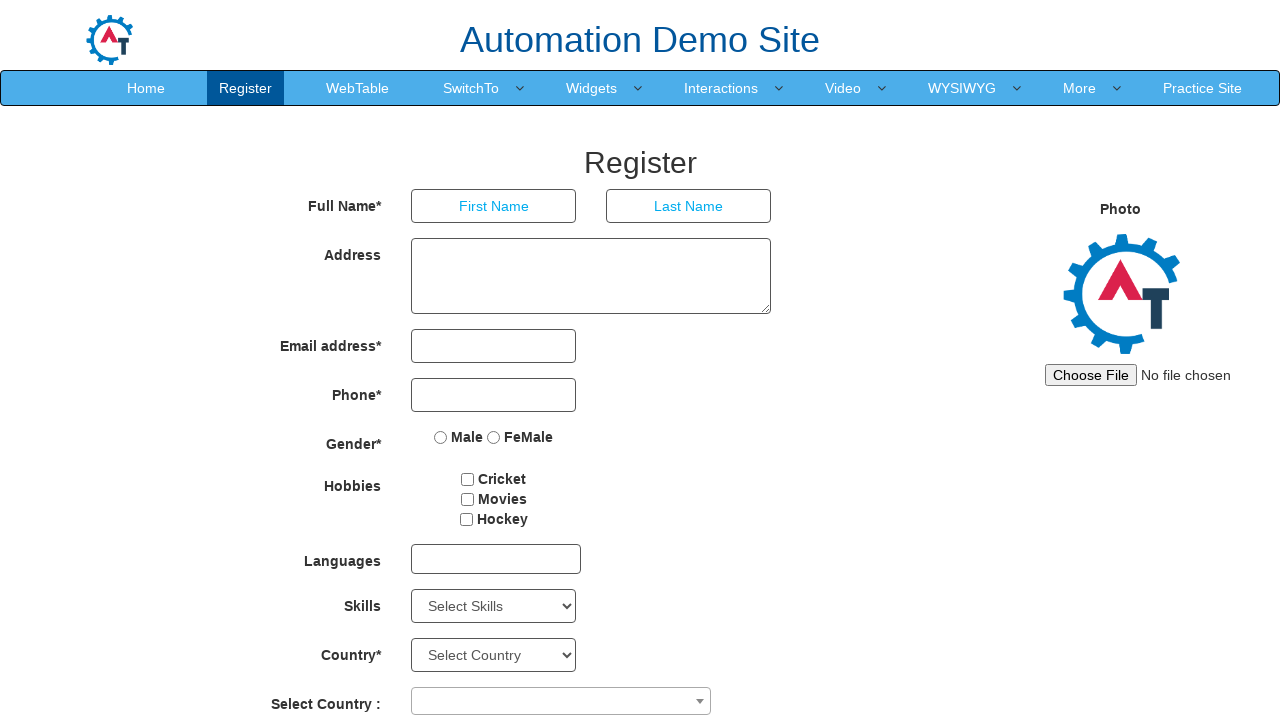

Checked if female radio button is visible
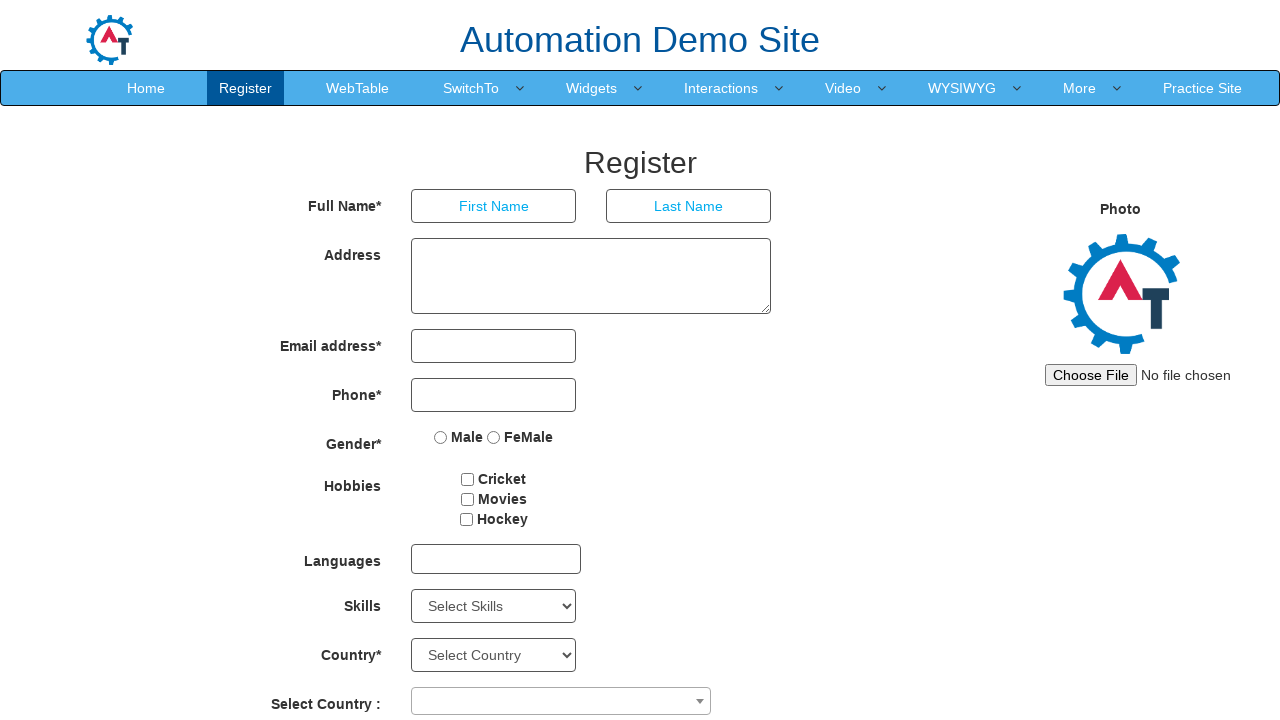

Clicked female radio button at (494, 437) on xpath=//*[@id='basicBootstrapForm']/div[5]/div/label[2]/input
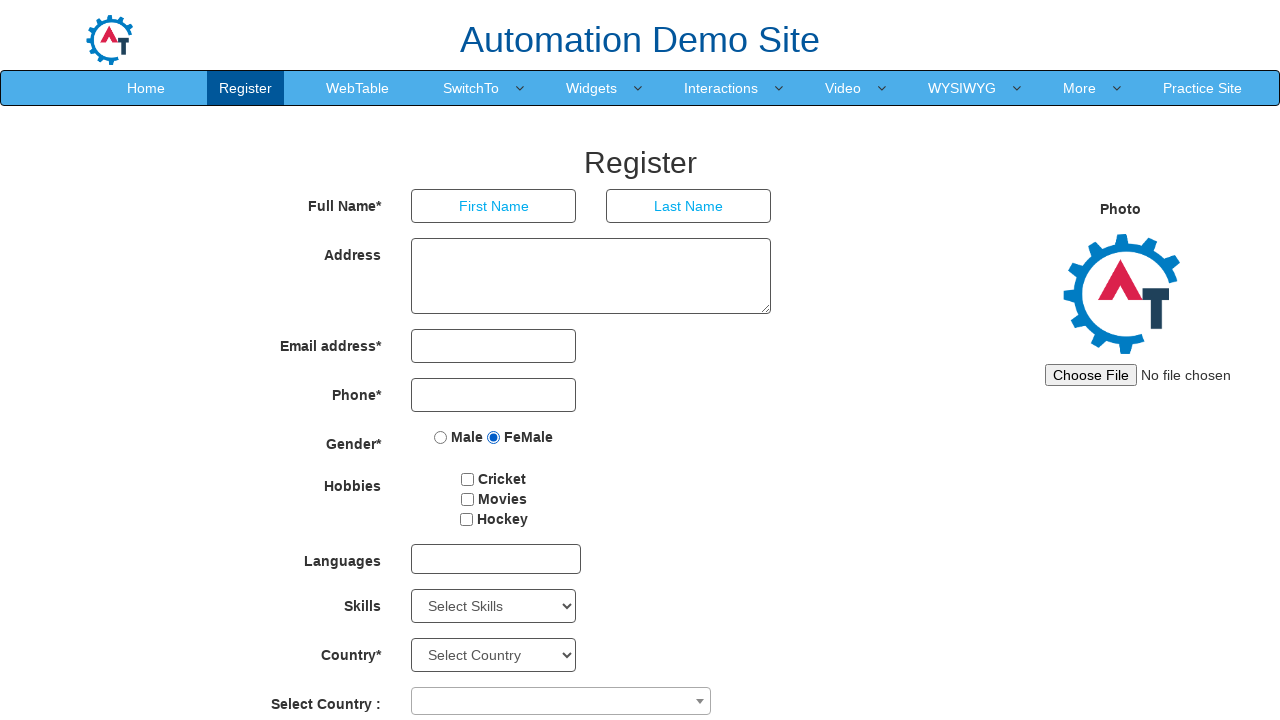

Verified female radio button is selected
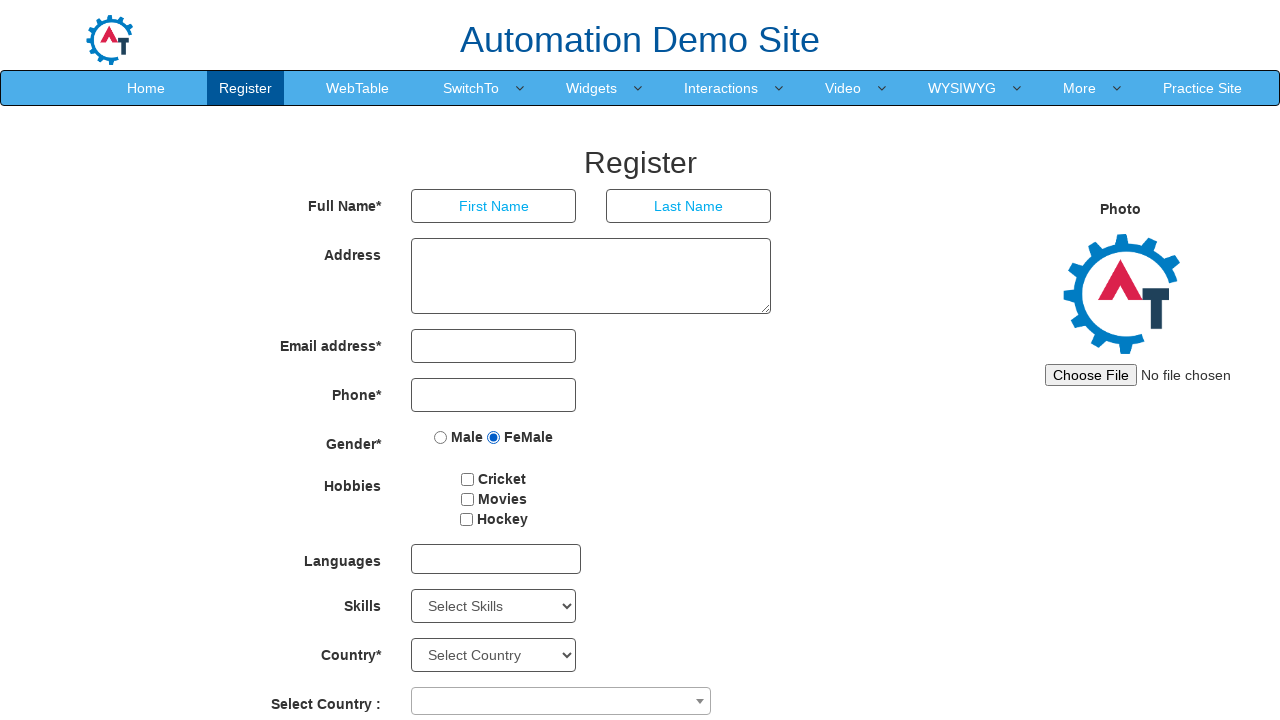

Located male radio button element
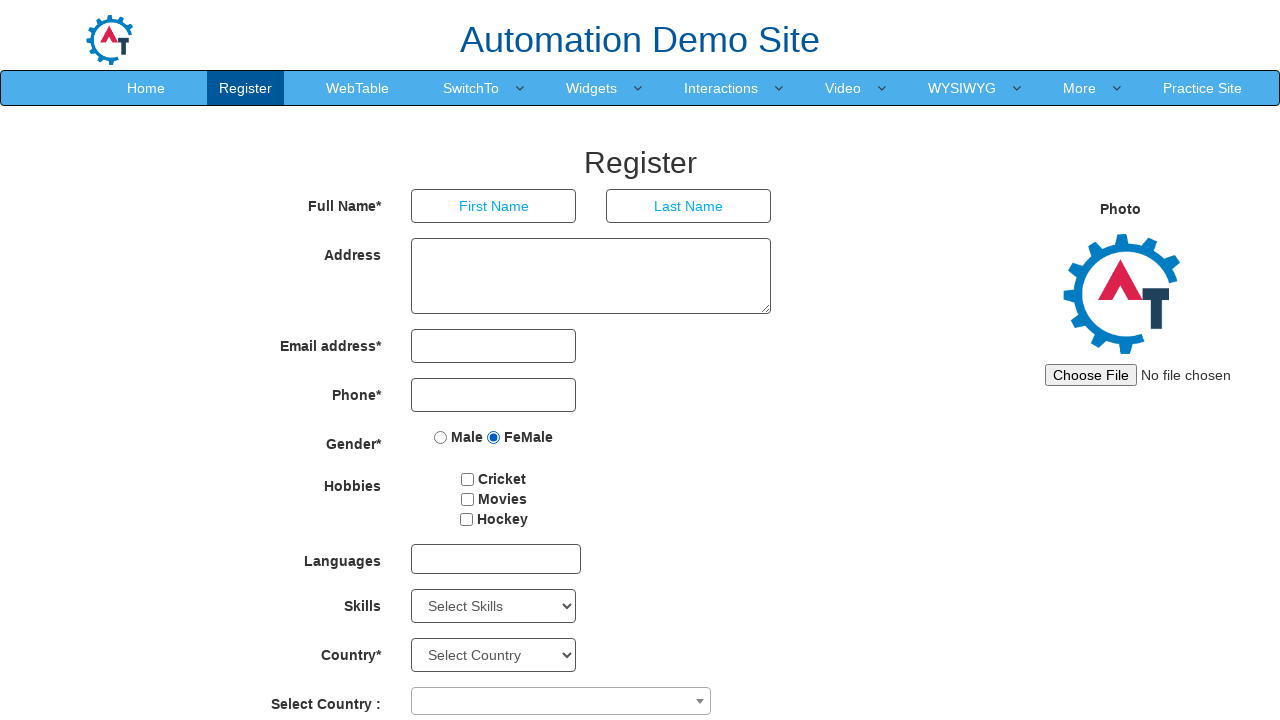

Clicked male radio button at (441, 437) on xpath=//*[@id='basicBootstrapForm']/div[5]/div/label[1]/input
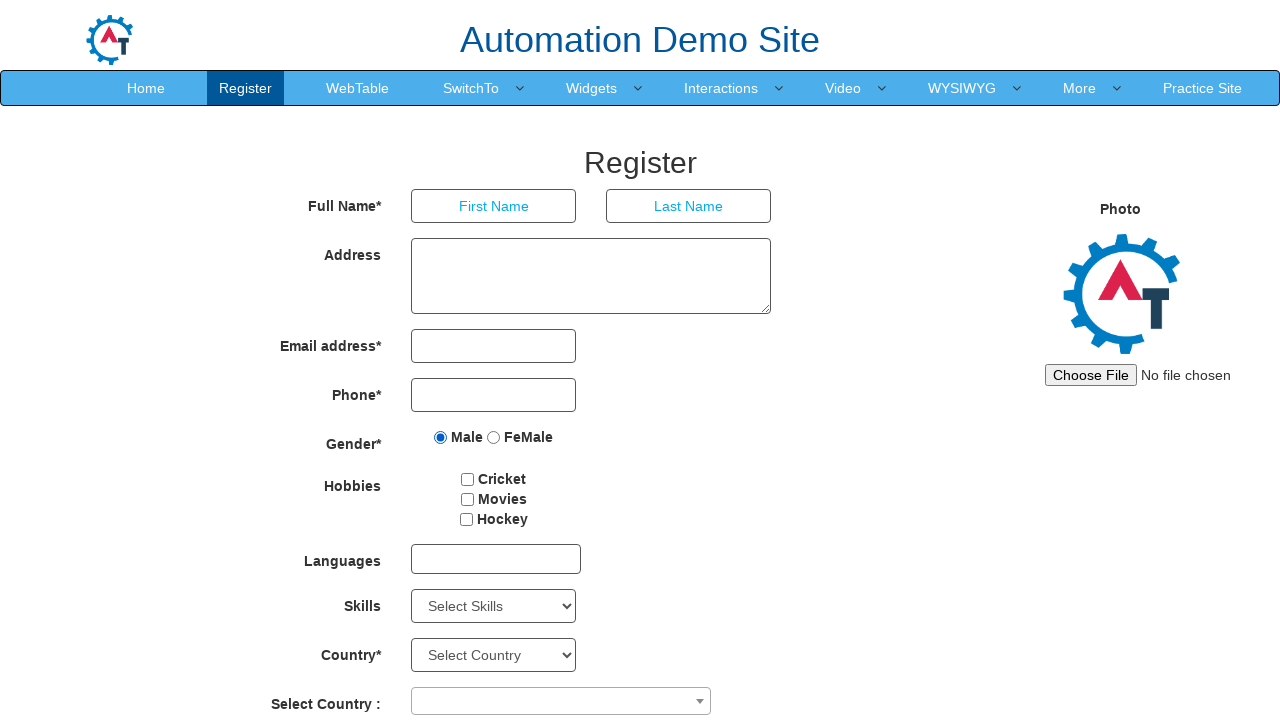

Verified that female radio is deselected after clicking male radio button
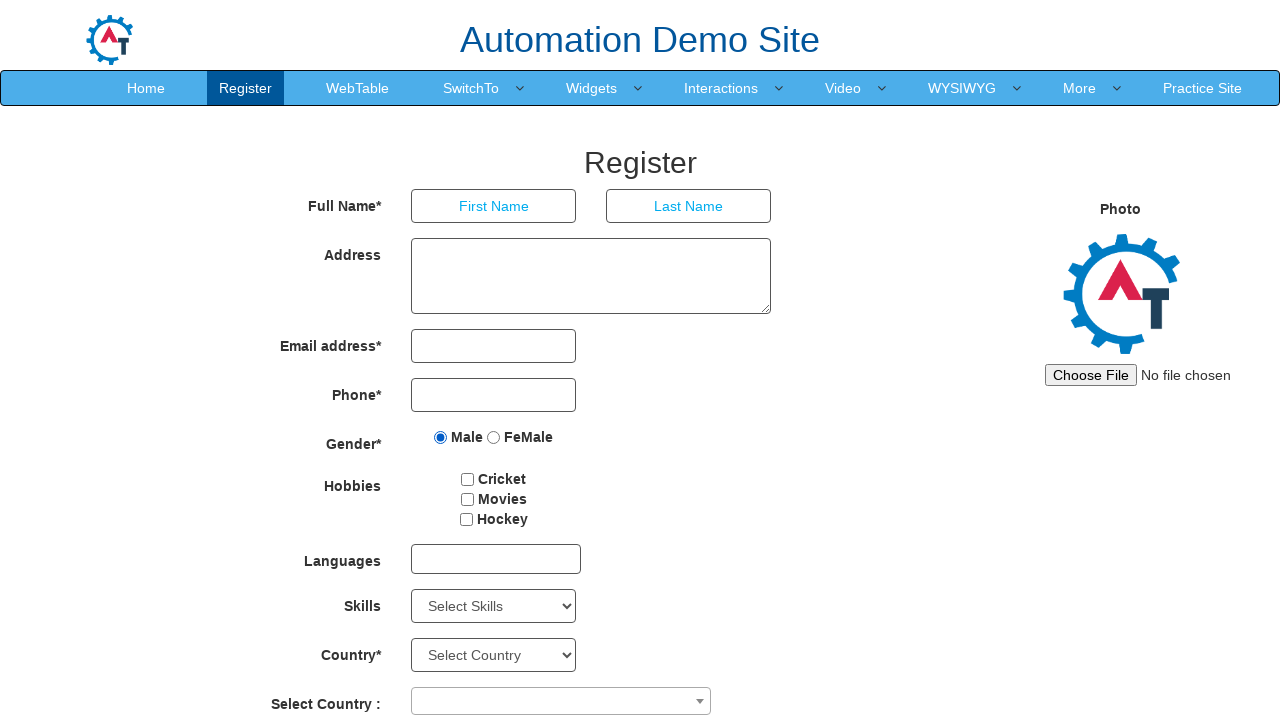

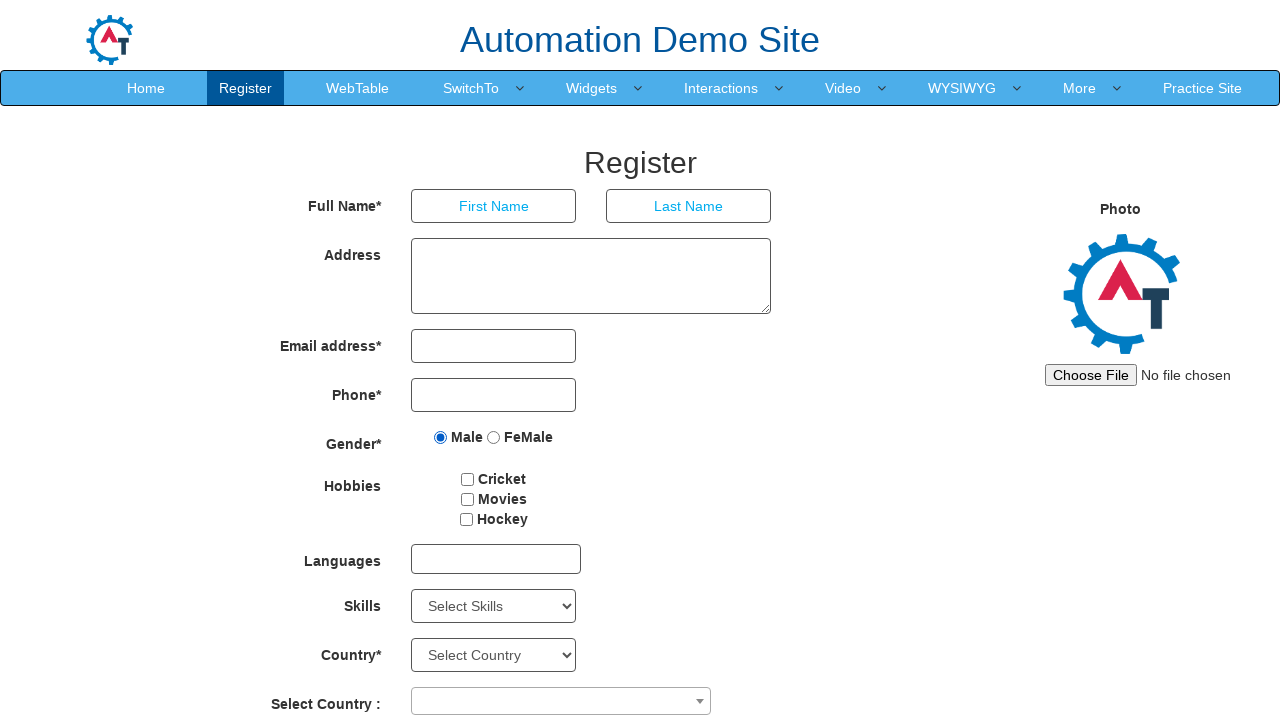